Navigates to jQuery UI draggable demo, clicks on the Draggable link, switches to iframe to interact with draggable element, then navigates to Droppable section

Starting URL: https://jqueryui.com/draggable/

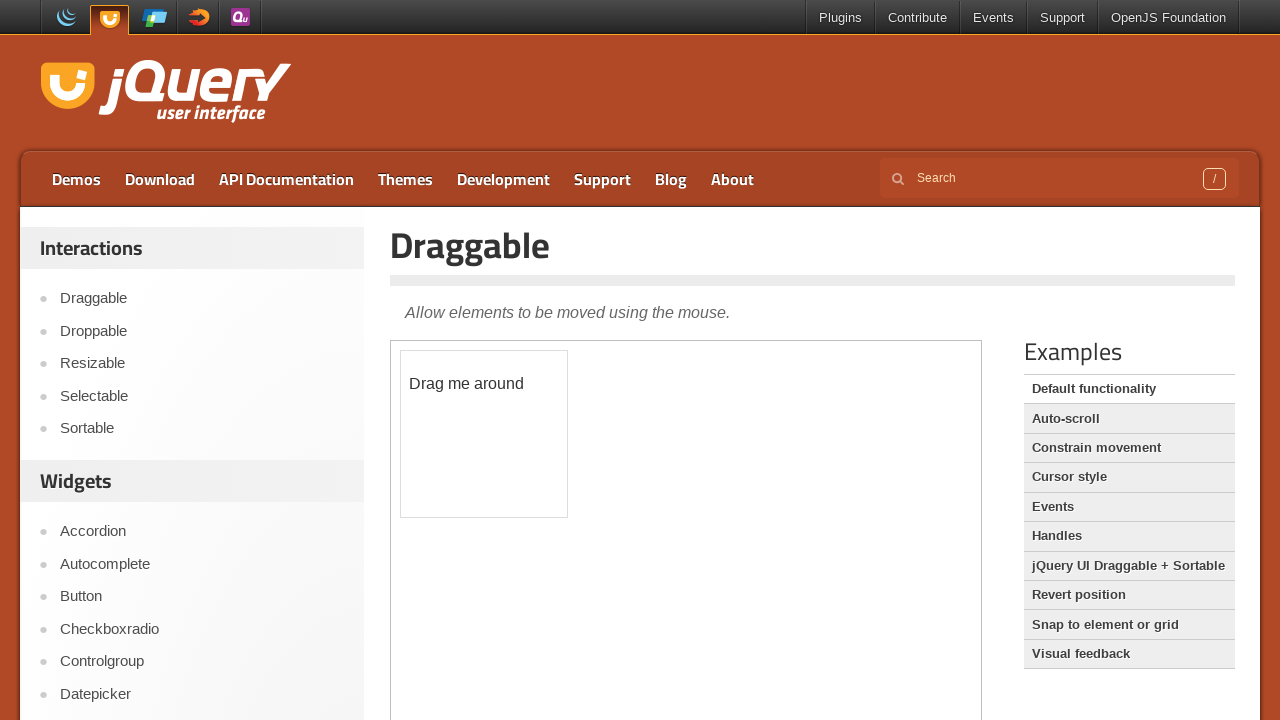

Clicked on Draggable link at (813, 245) on text=Draggable
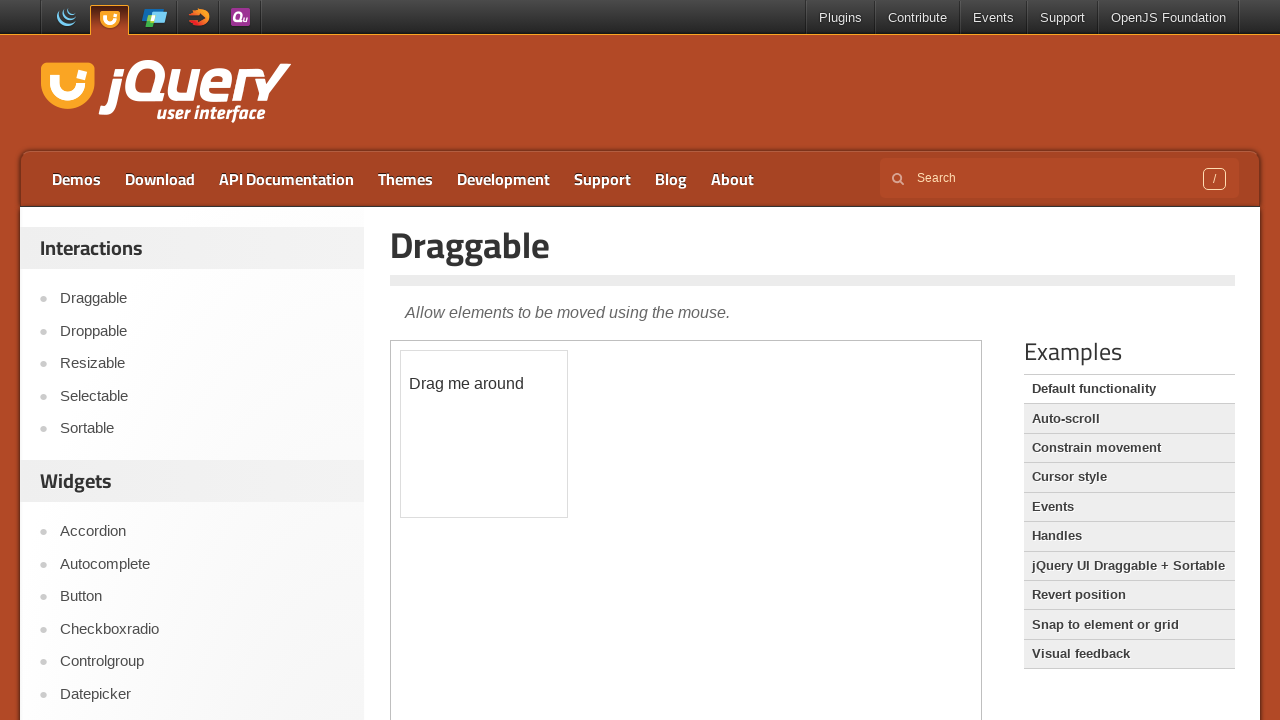

Located and switched to demo iframe
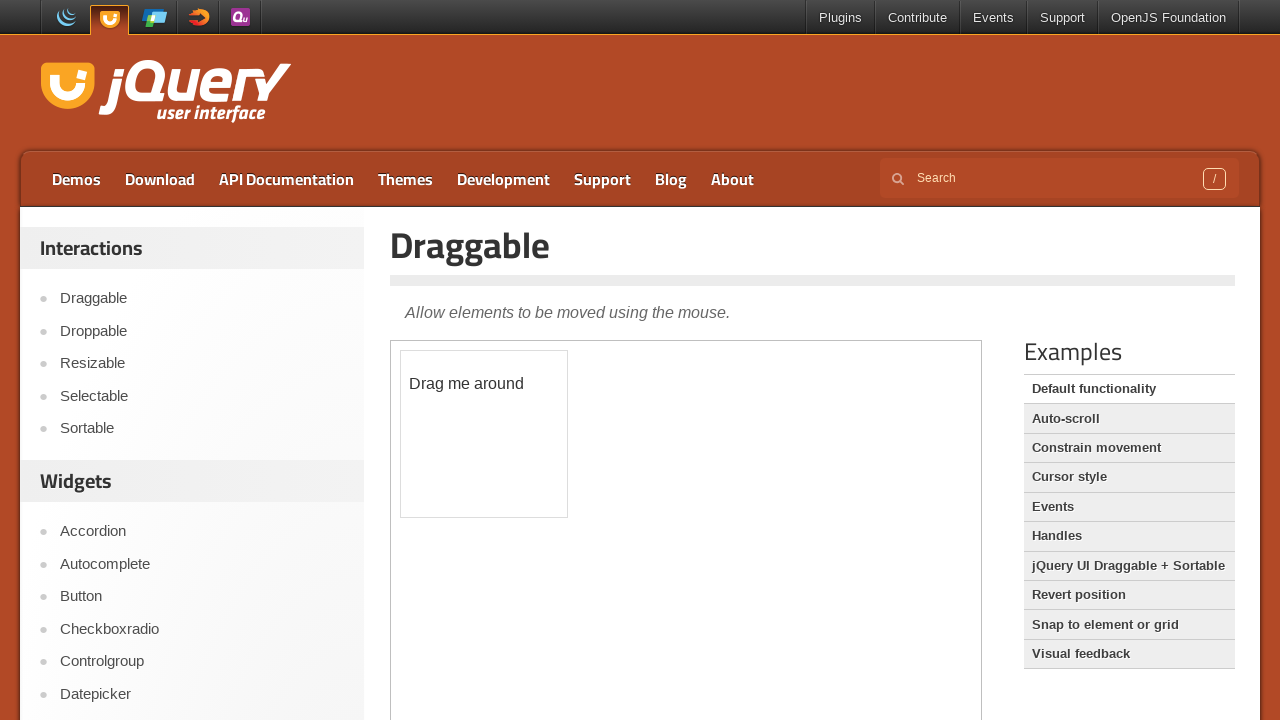

Retrieved draggable element text: 
	Drag me around

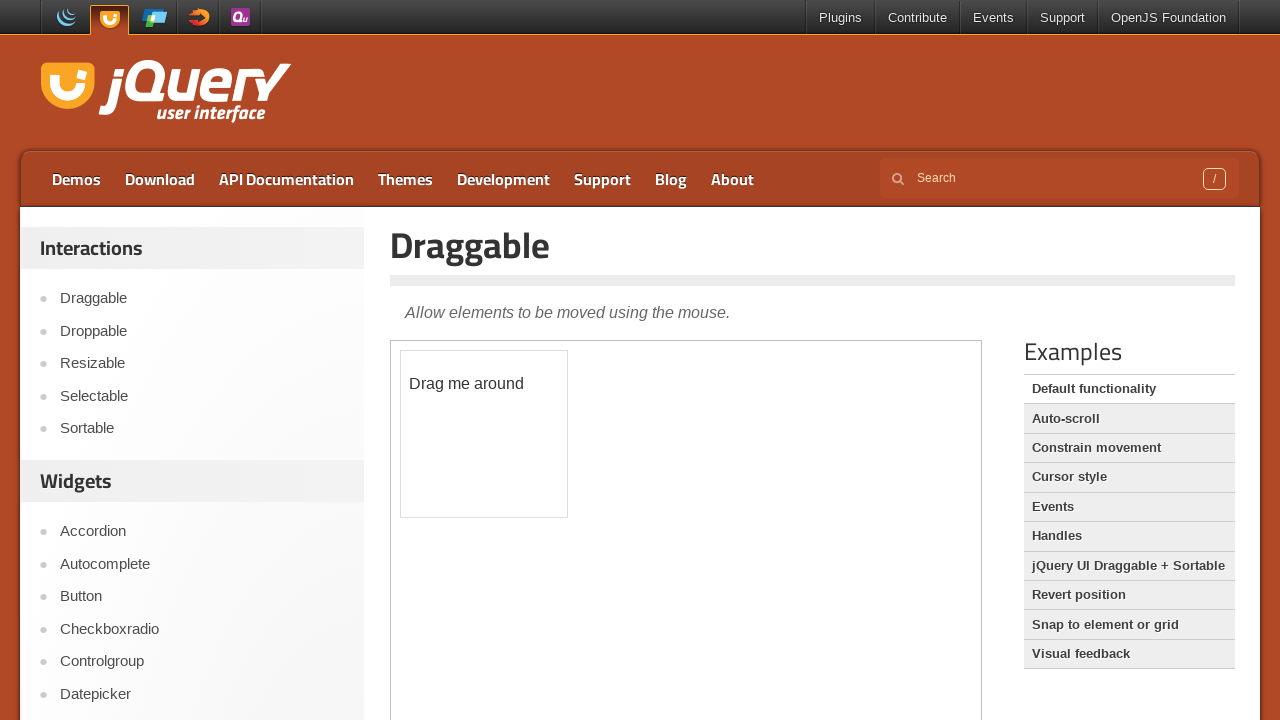

Clicked on Droppable link to navigate to droppable demo at (202, 331) on text=Droppable
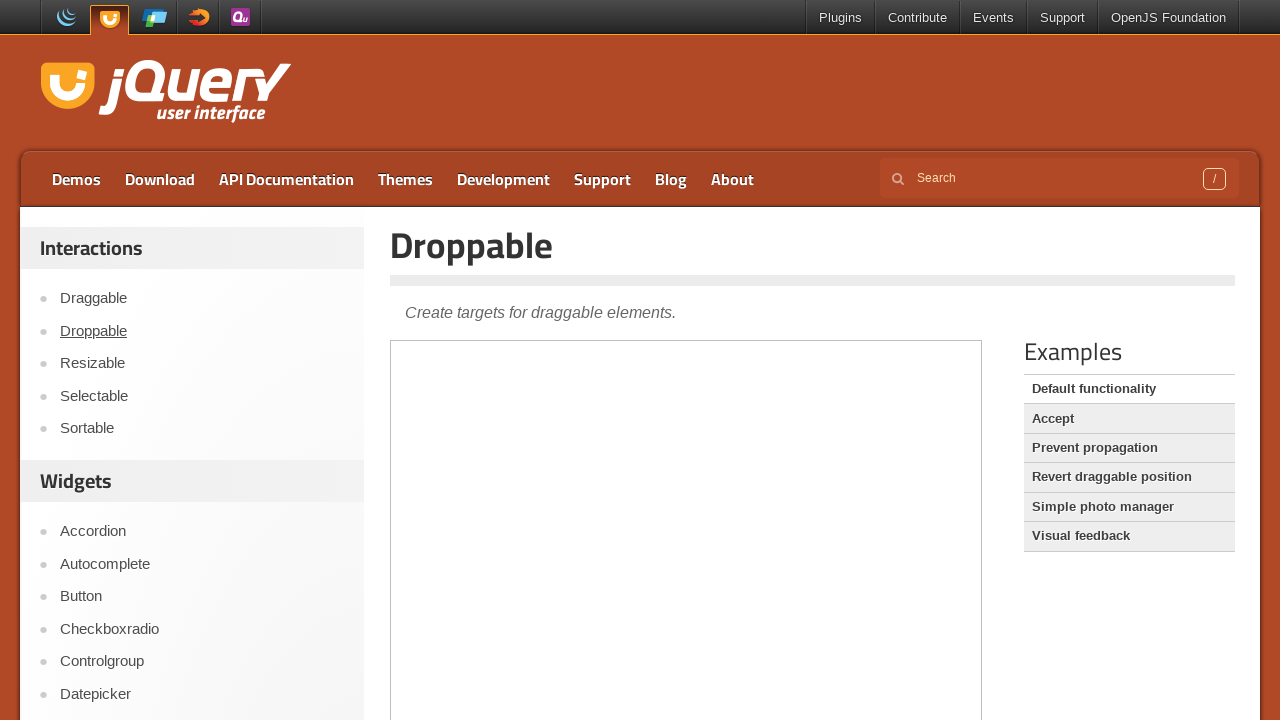

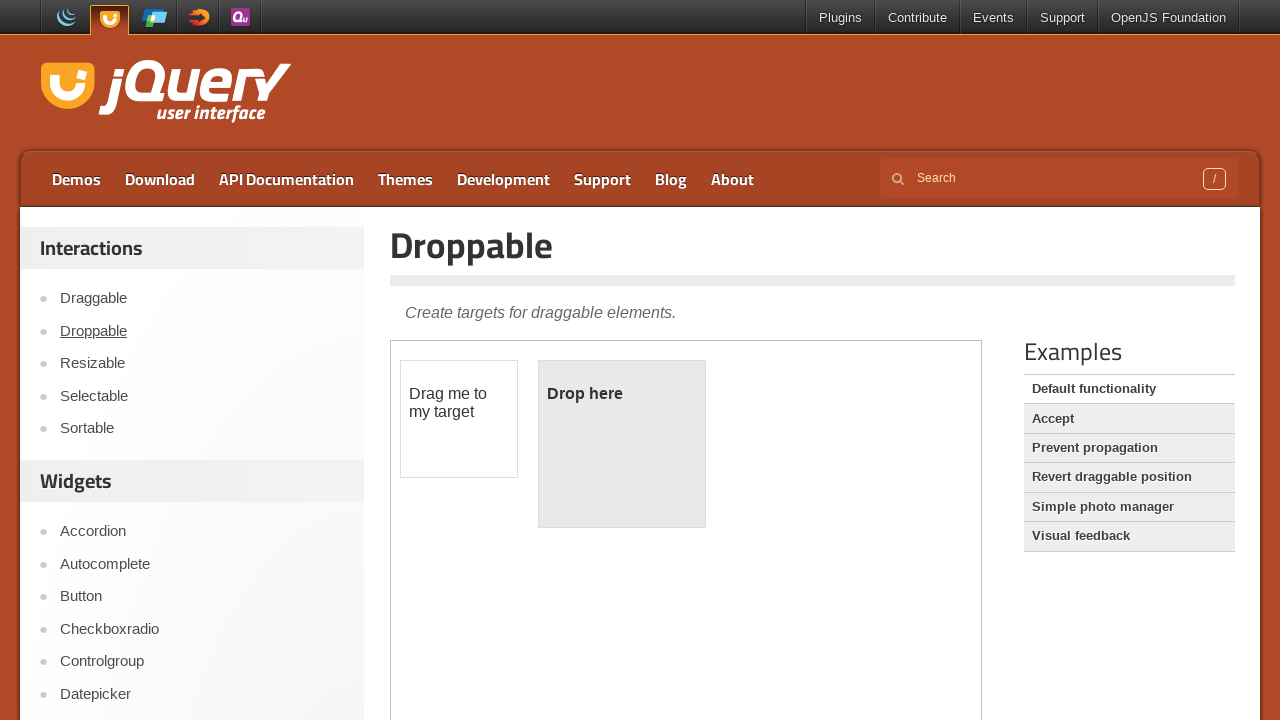